Fills out a comprehensive form on a test automation practice site including personal information, preferences, and date selection

Starting URL: https://testautomationpractice.blogspot.com/

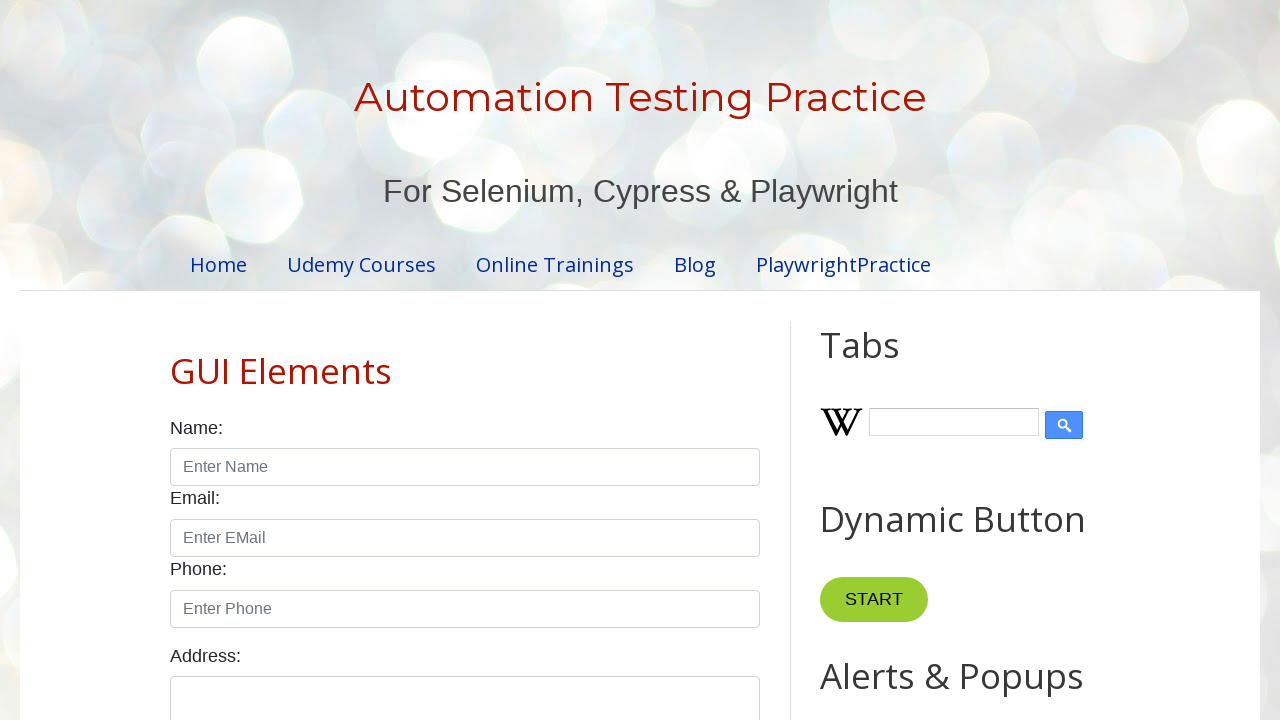

Filled name field with 'Rushi' on input#name
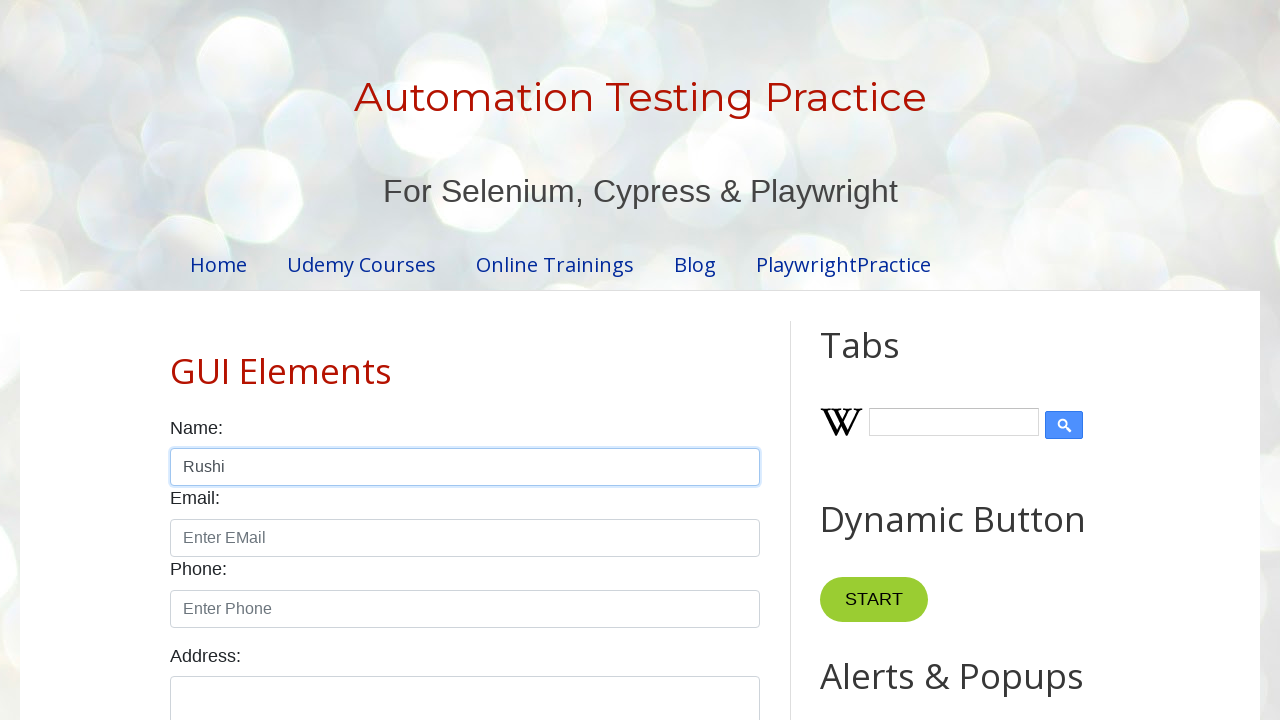

Filled email field with 'rushi@gmail.com' on input#email
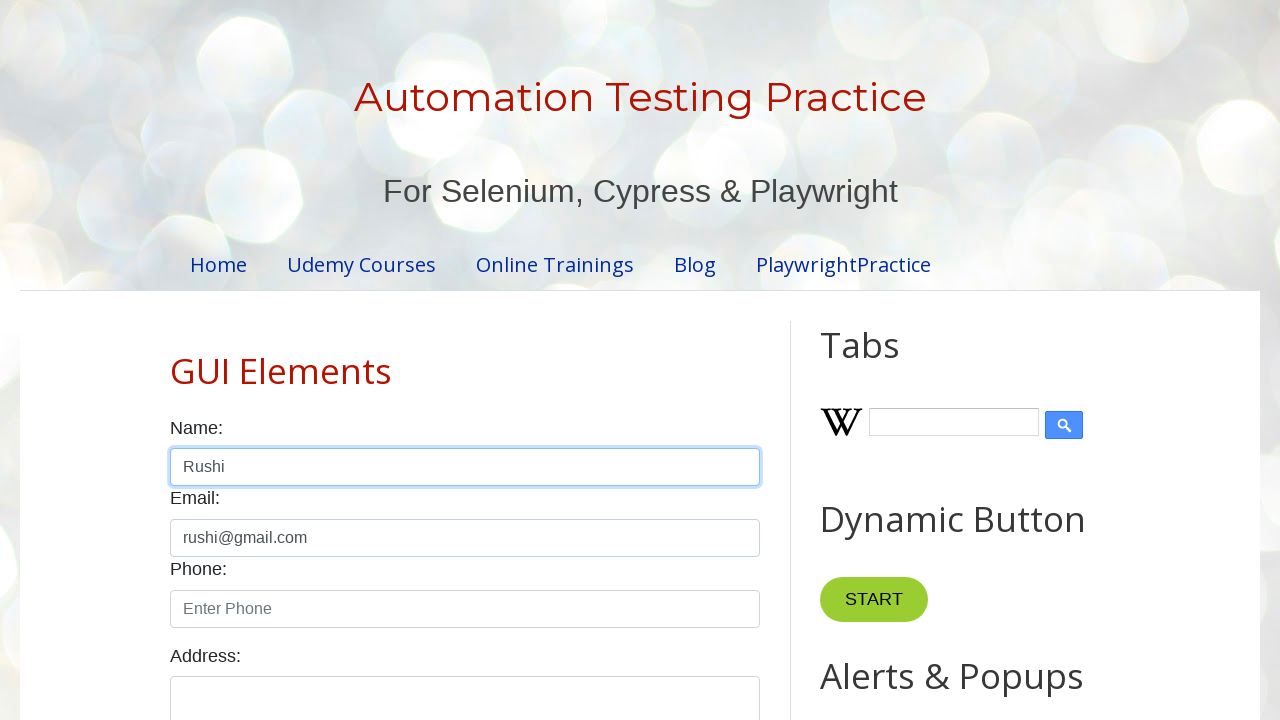

Filled phone number field with '1234567890' using XPath on xpath=//input[@type='text'][3]
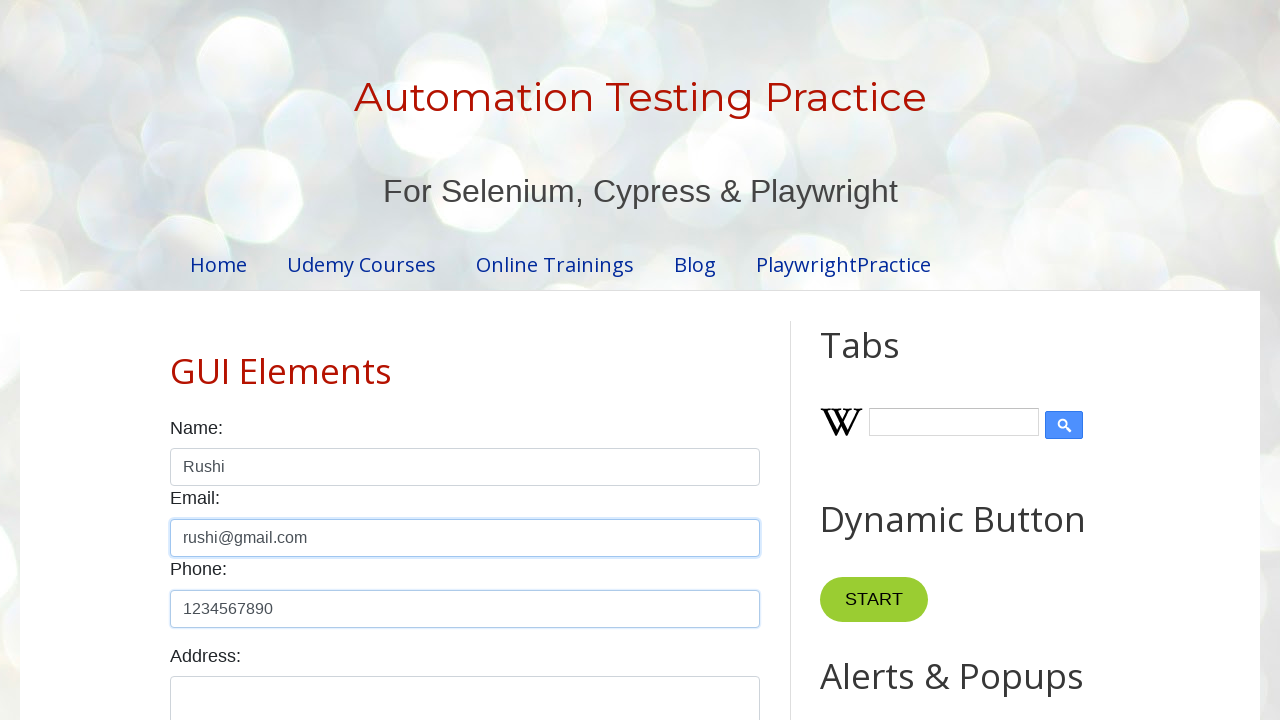

Filled address field with 'Pune' on textarea#textarea
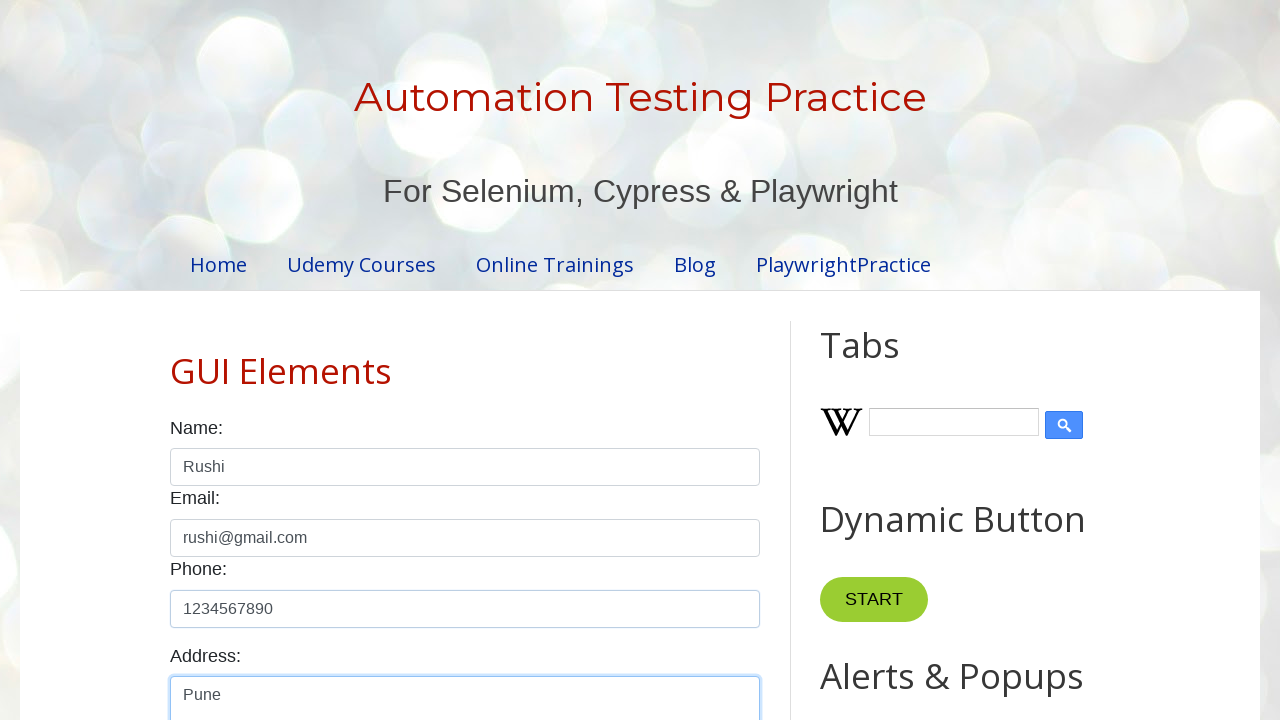

Selected 'Male' radio button at (176, 360) on input#male
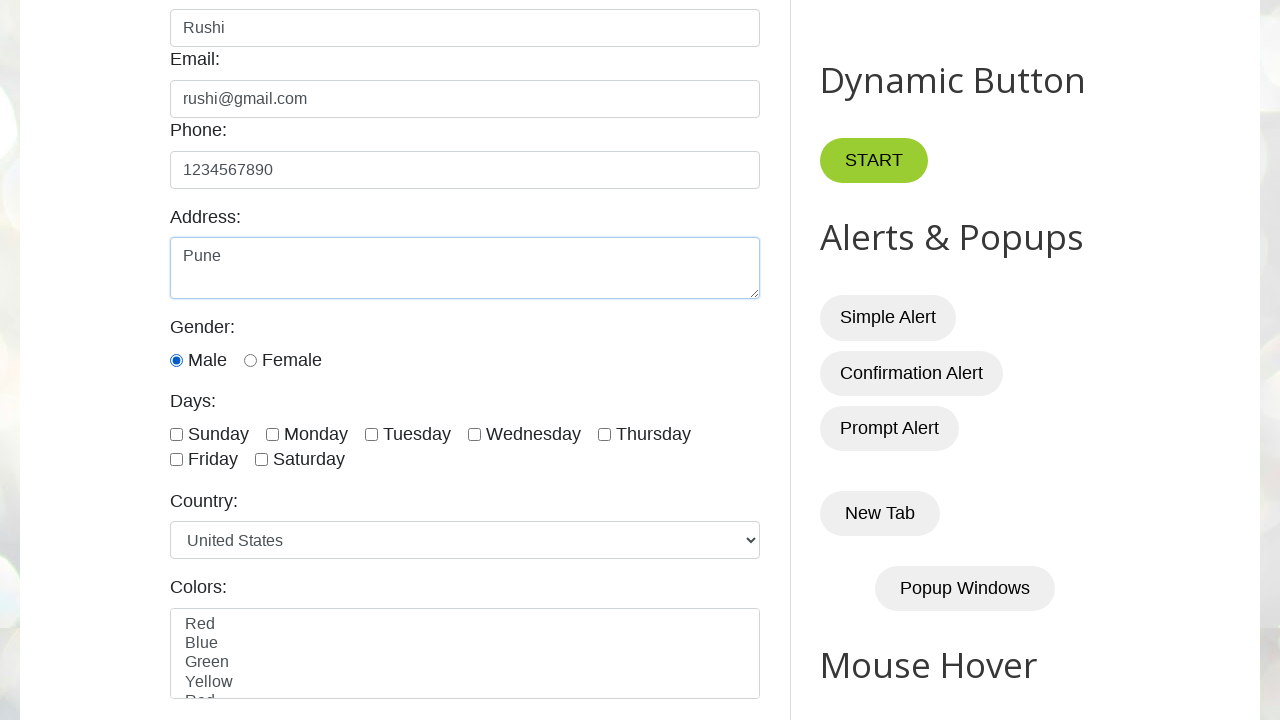

Checked 'Sunday' checkbox at (218, 434) on label[for='sunday']
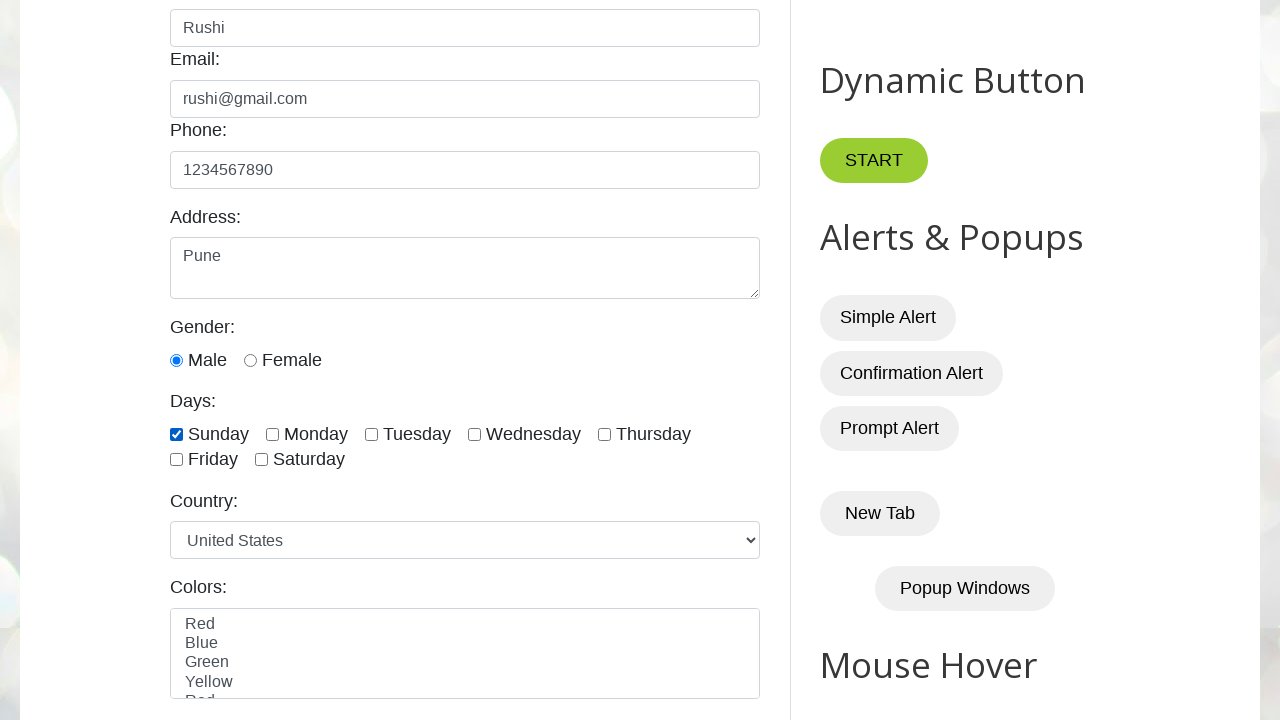

Checked 'Tuesday' checkbox at (372, 434) on input#tuesday
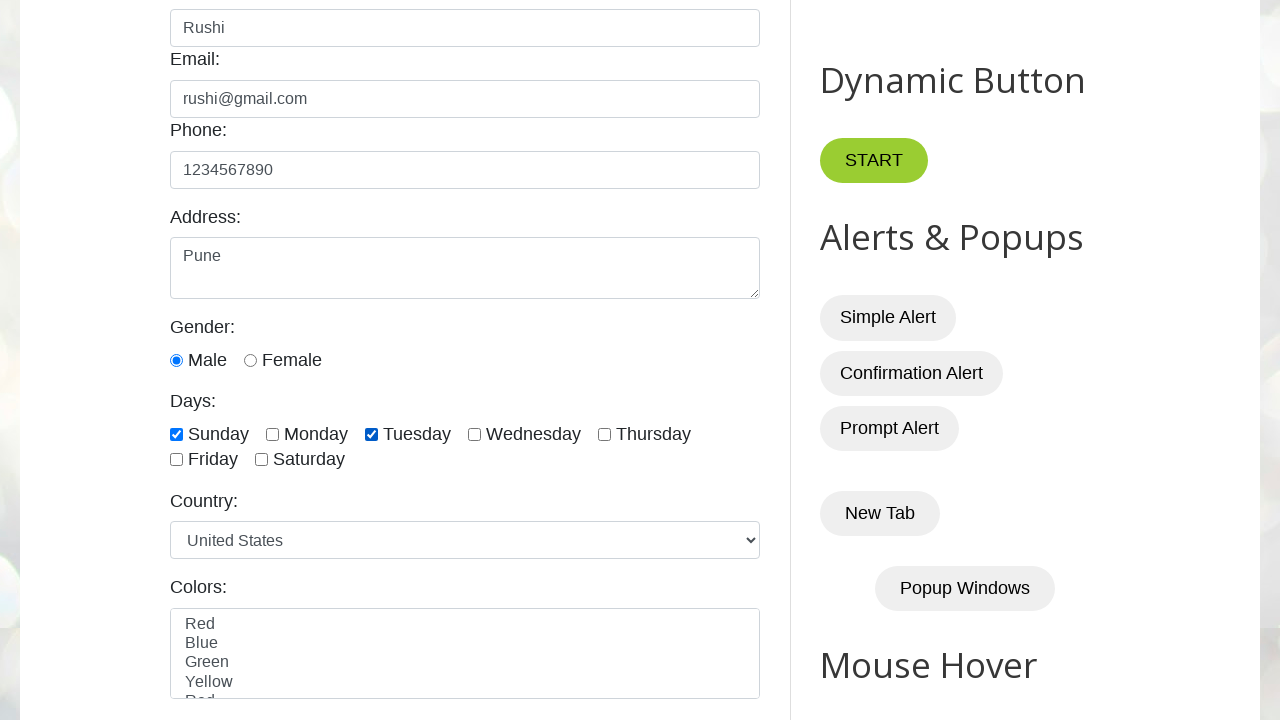

Selected 'India' from country dropdown on select#country
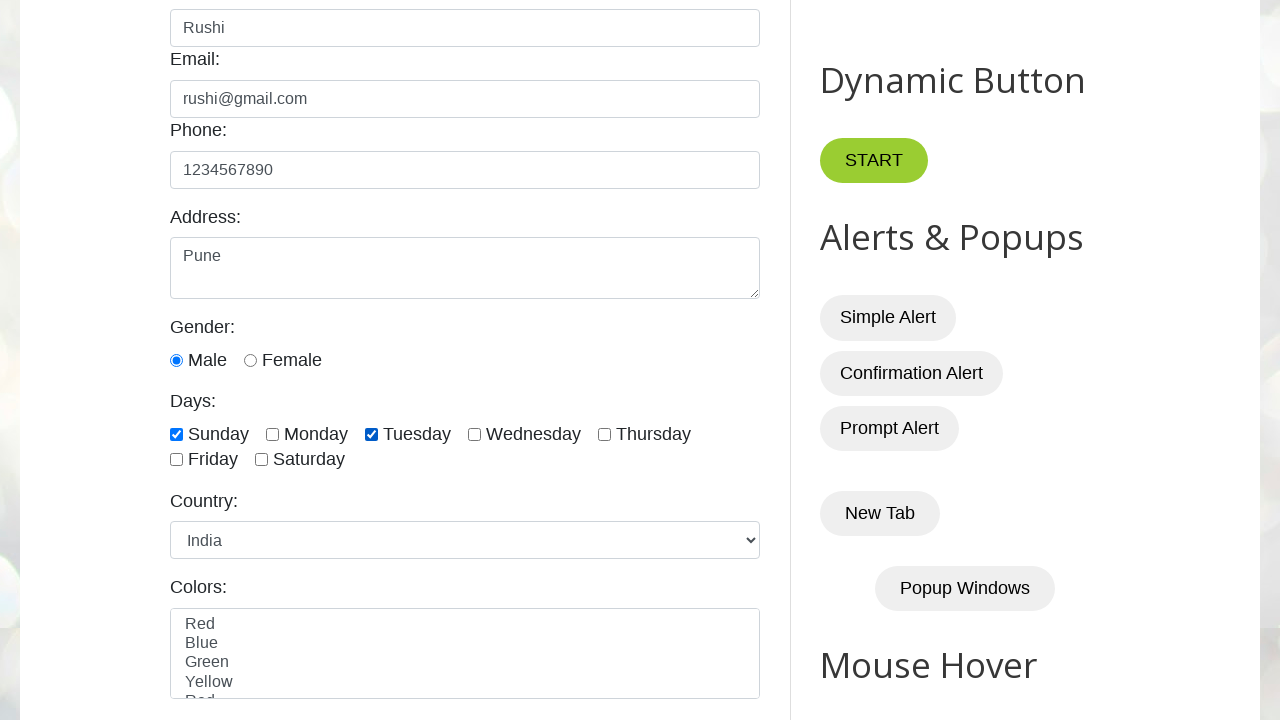

Selected 'Red' from colors dropdown on select#colors
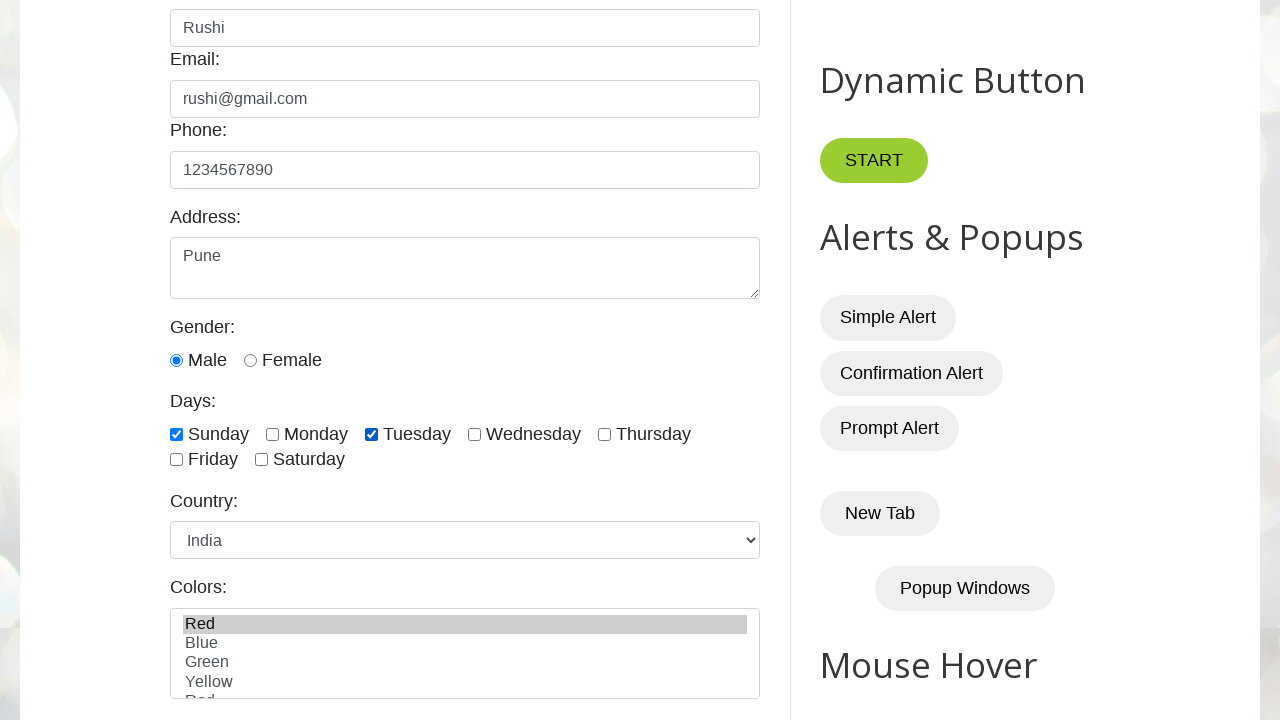

Clicked date picker to open calendar at (515, 360) on #datepicker
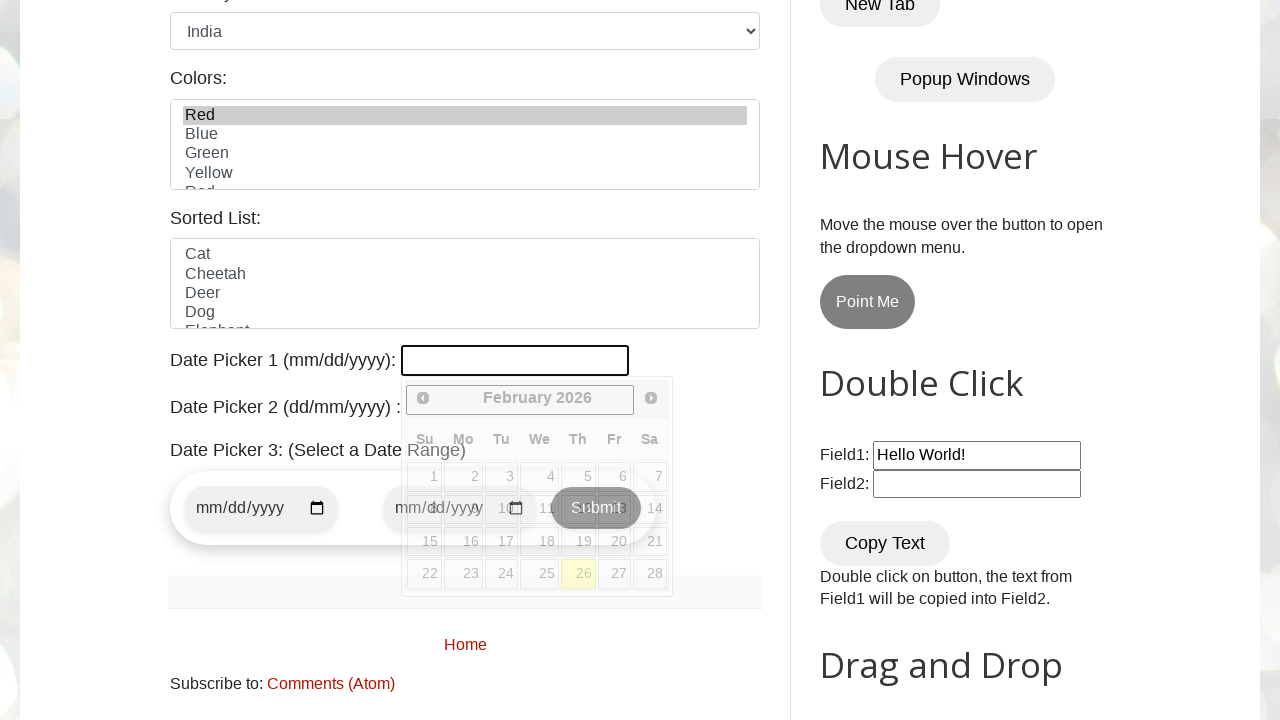

Selected date '24' from calendar using XPath at (502, 574) on xpath=//a[text()='24']
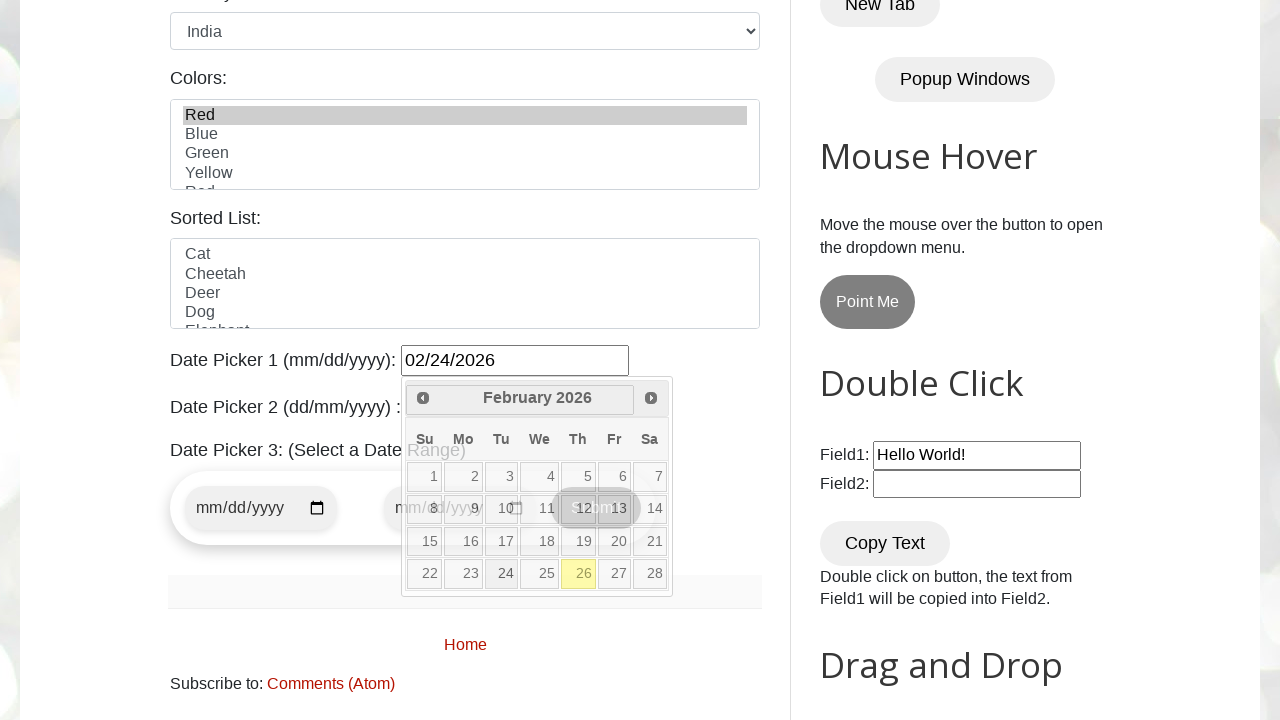

Clicked 'Apple' link using XPath at (965, 360) on xpath=//a[text()='Apple']
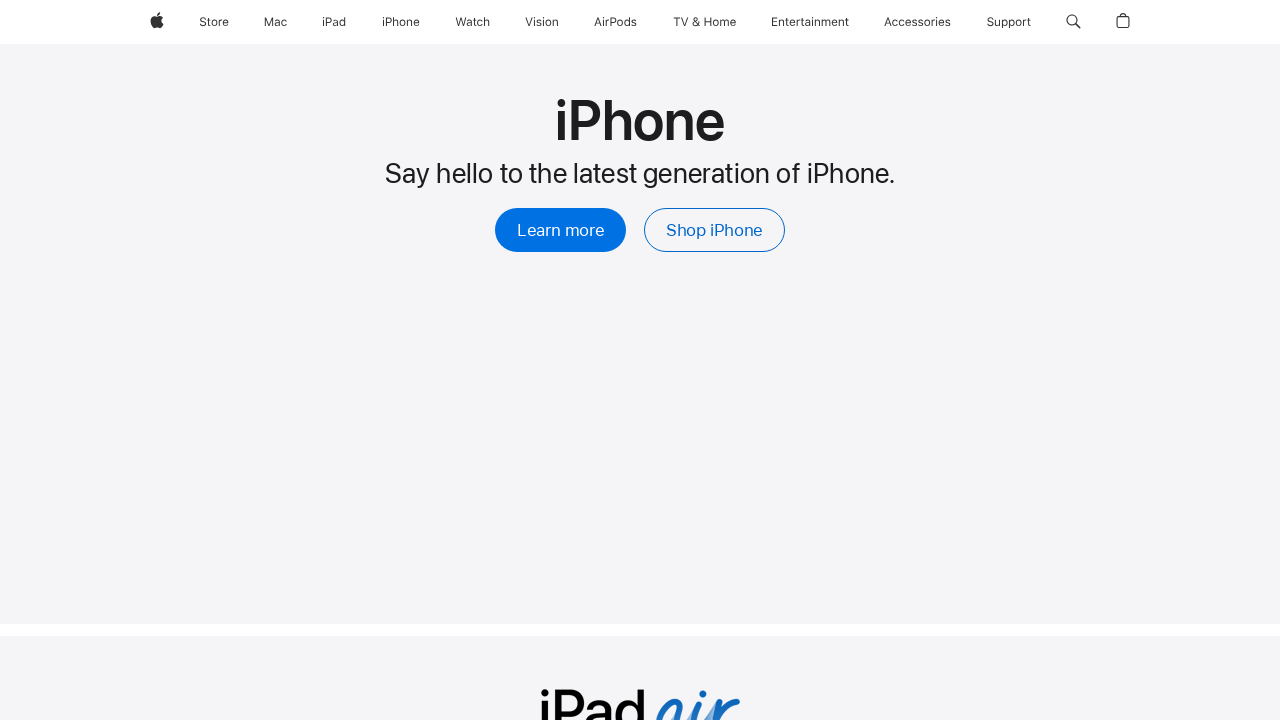

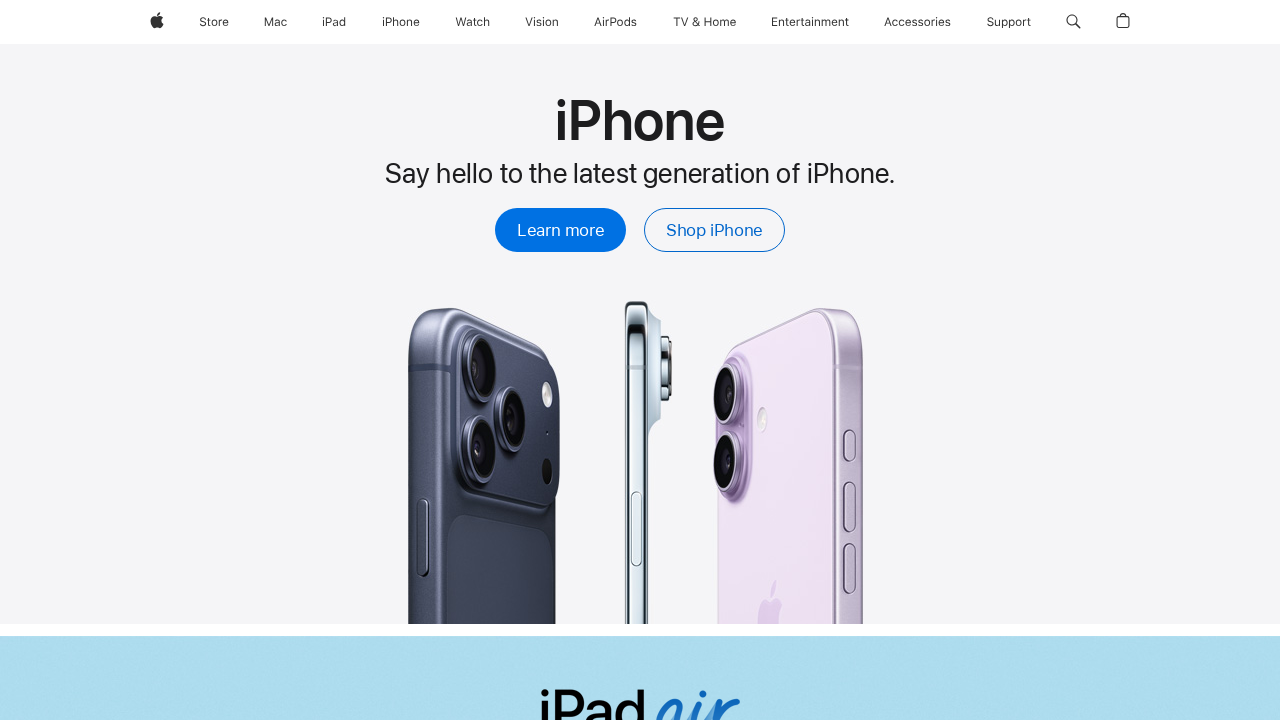